Tests clicking a button on a page that demonstrates JavaScript execution

Starting URL: https://SunInJuly.github.io/execute_script.html

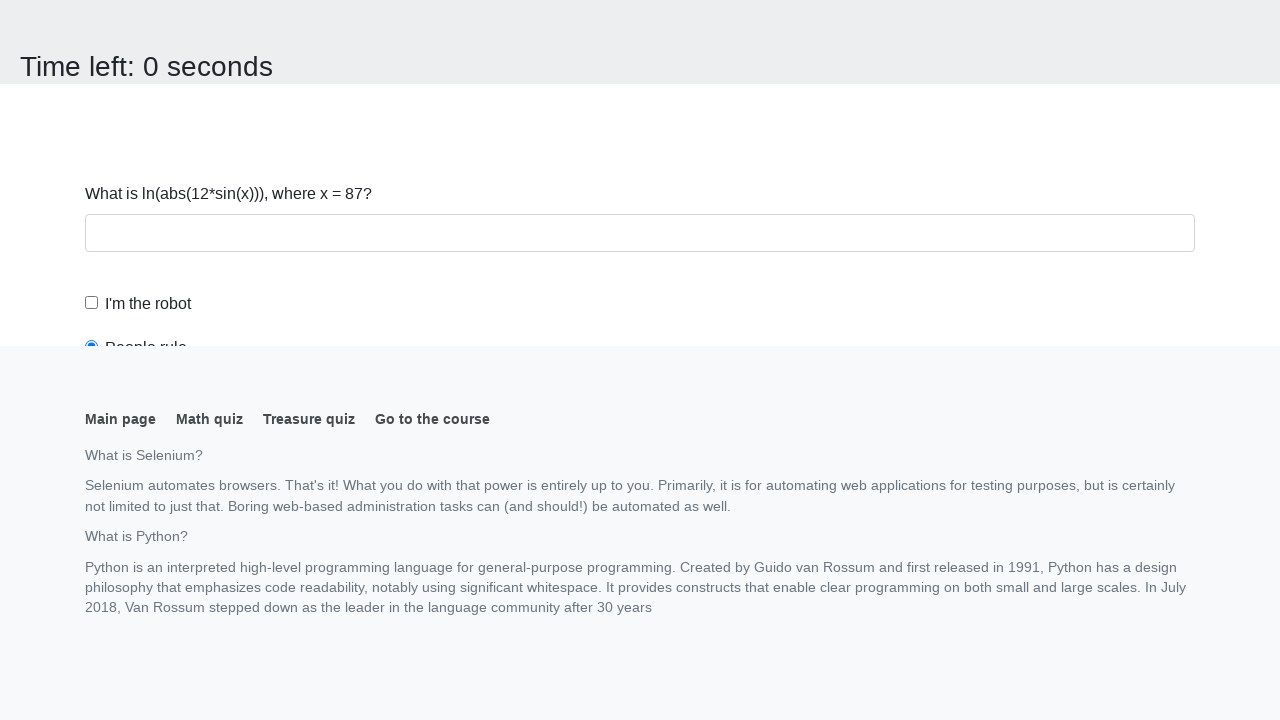

Navigated to execute_script.html page
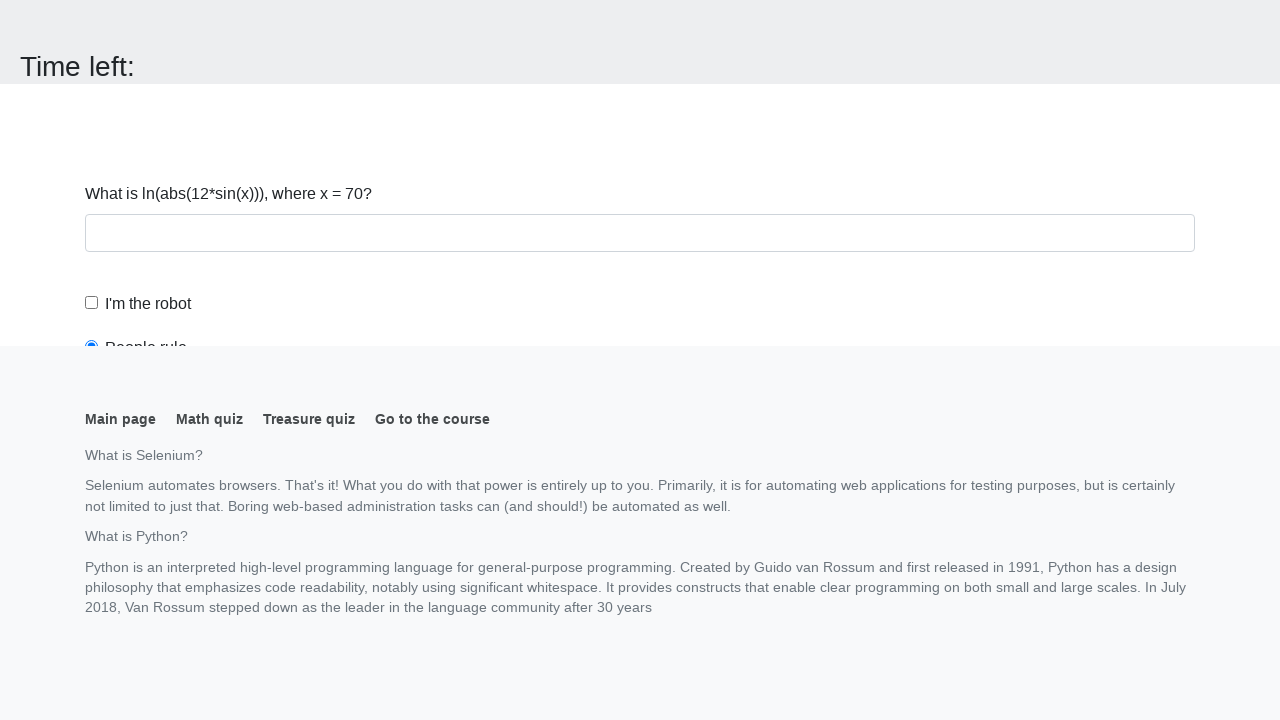

Clicked button on page to demonstrate JavaScript execution at (123, 20) on button
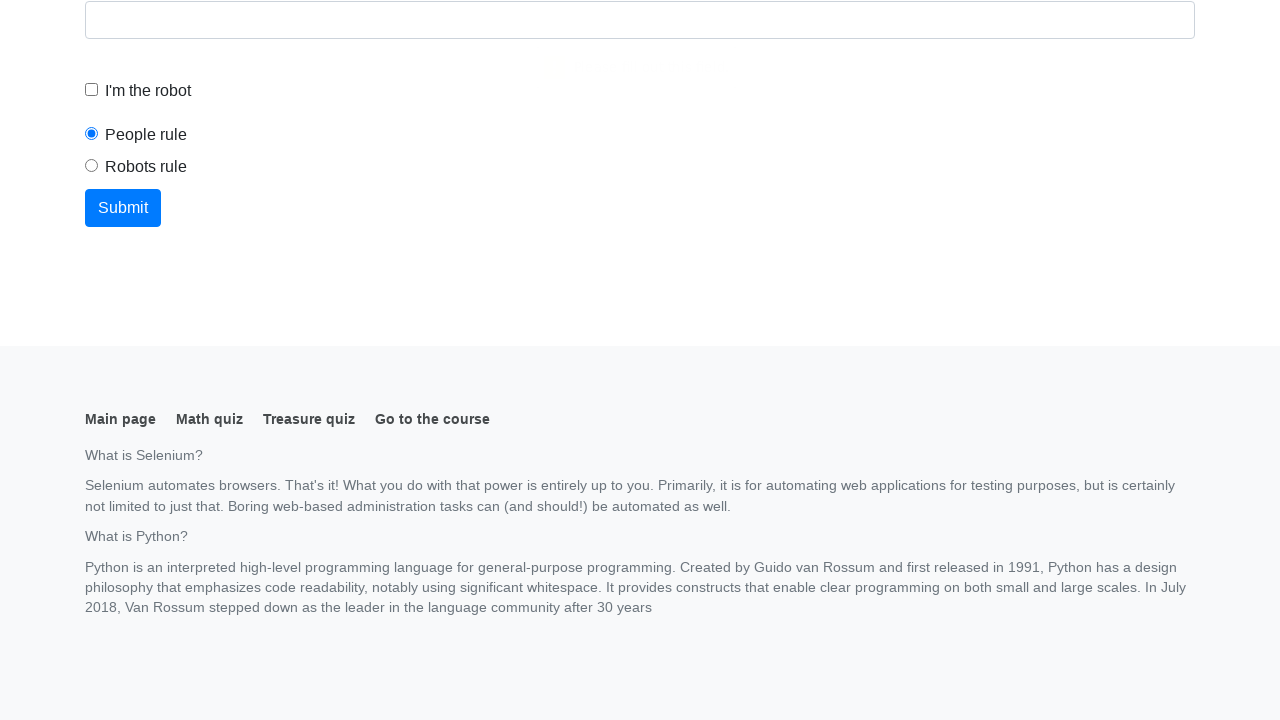

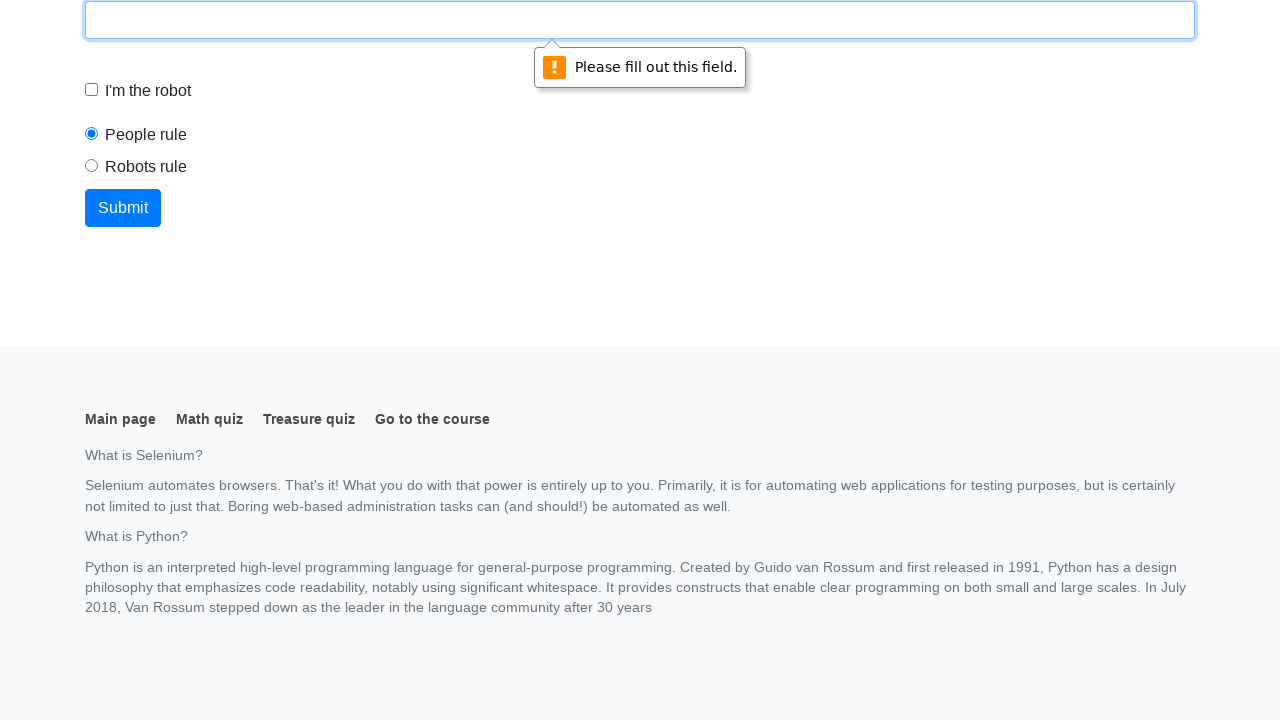